Navigates to the Sauce Labs guinea pig test page and verifies that the page title is correct ("I am a page title - Sauce Labs").

Starting URL: https://saucelabs.com/test/guinea-pig

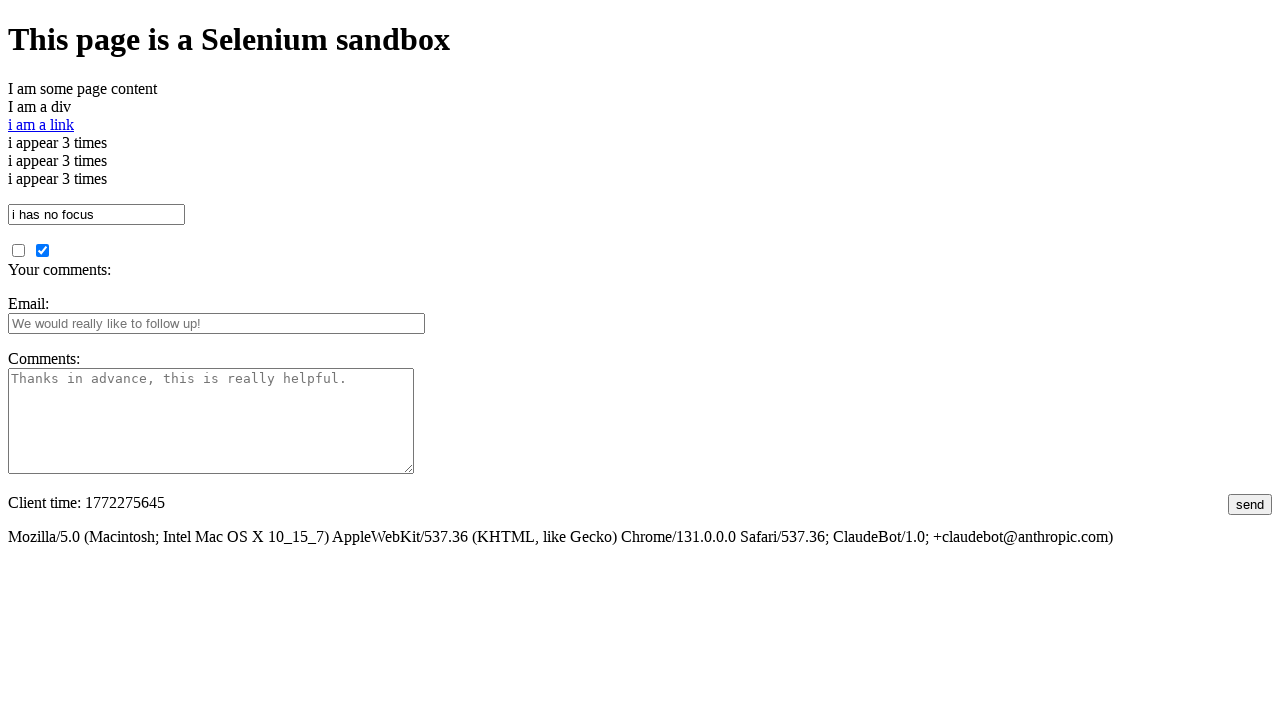

Navigated to Sauce Labs guinea pig test page
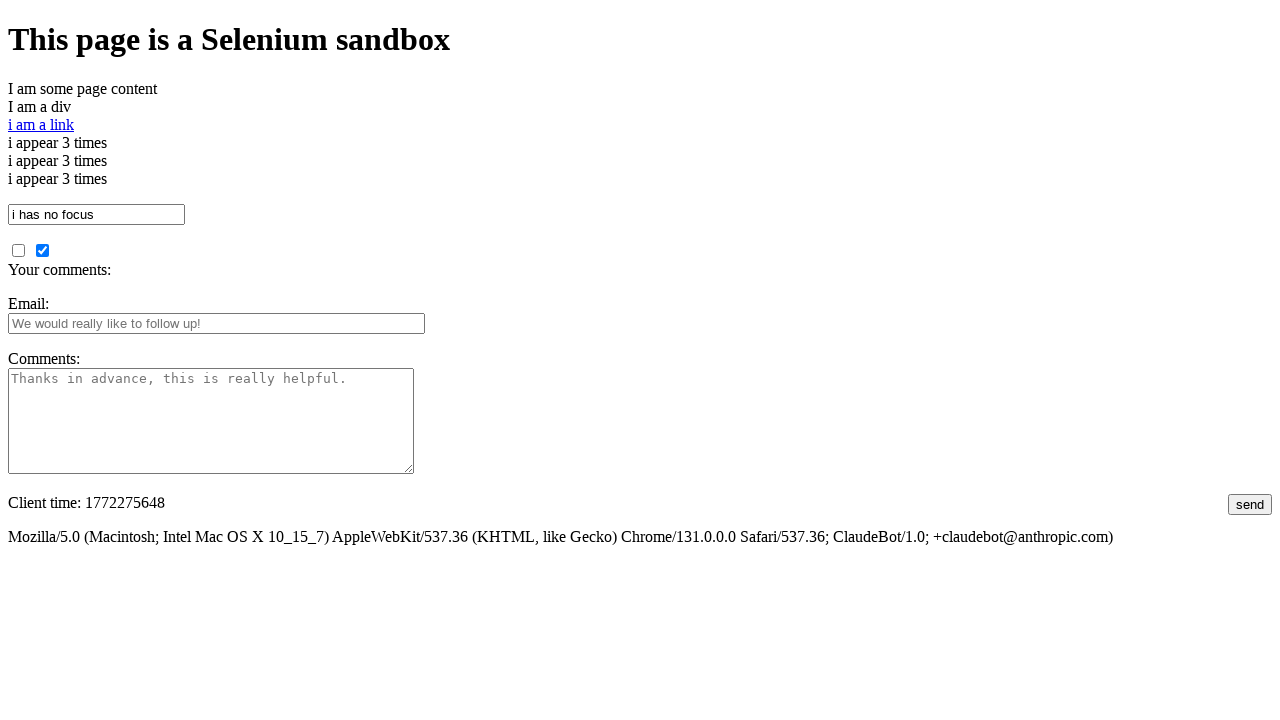

Page loaded (DOM content loaded)
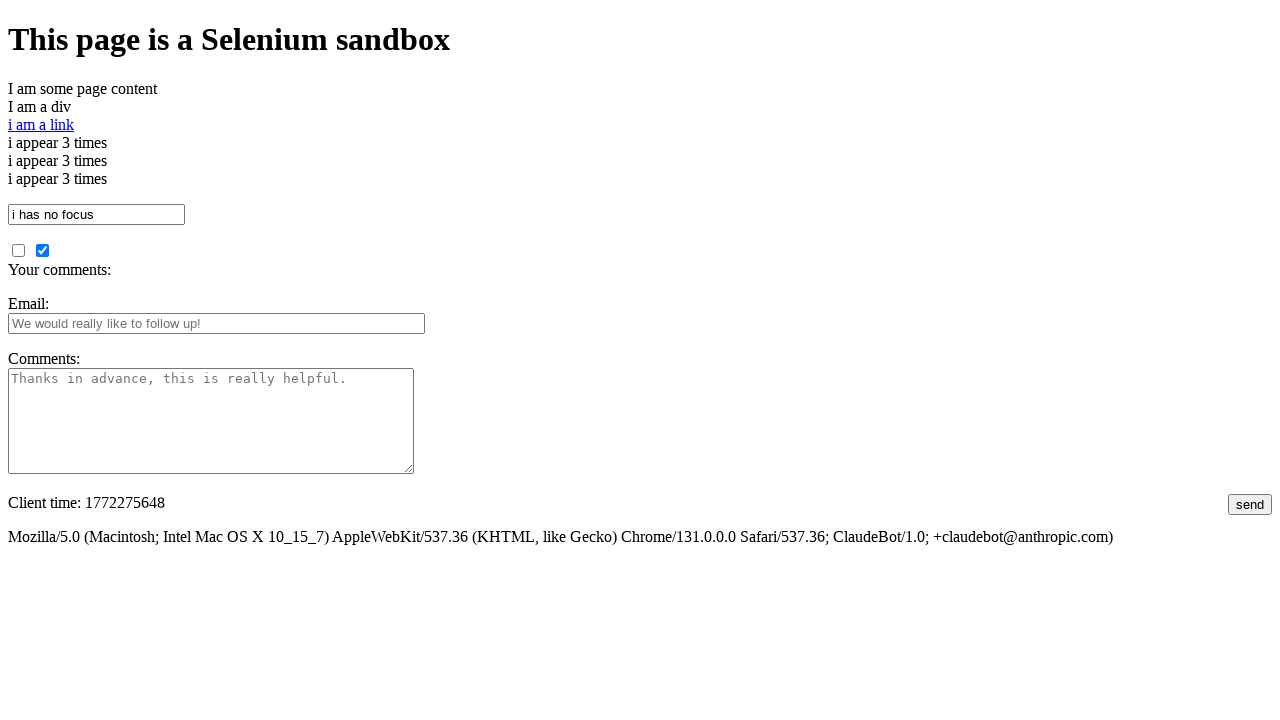

Verified page title is 'I am a page title - Sauce Labs'
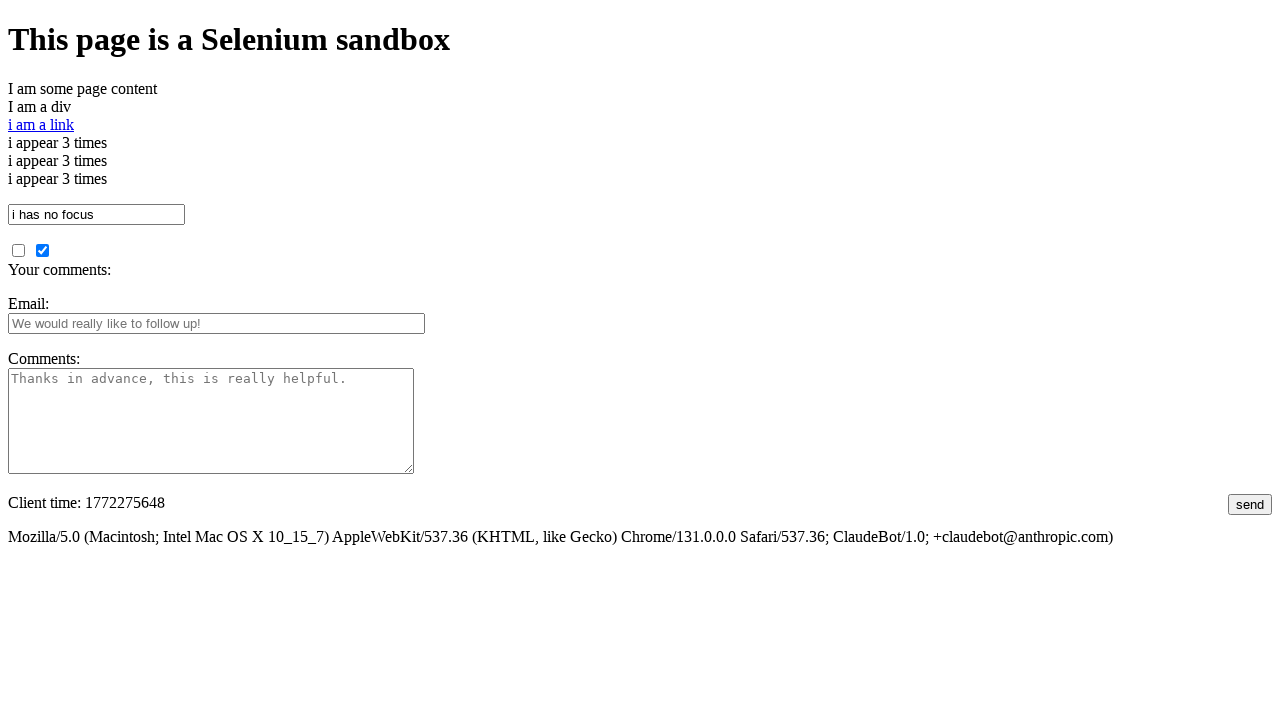

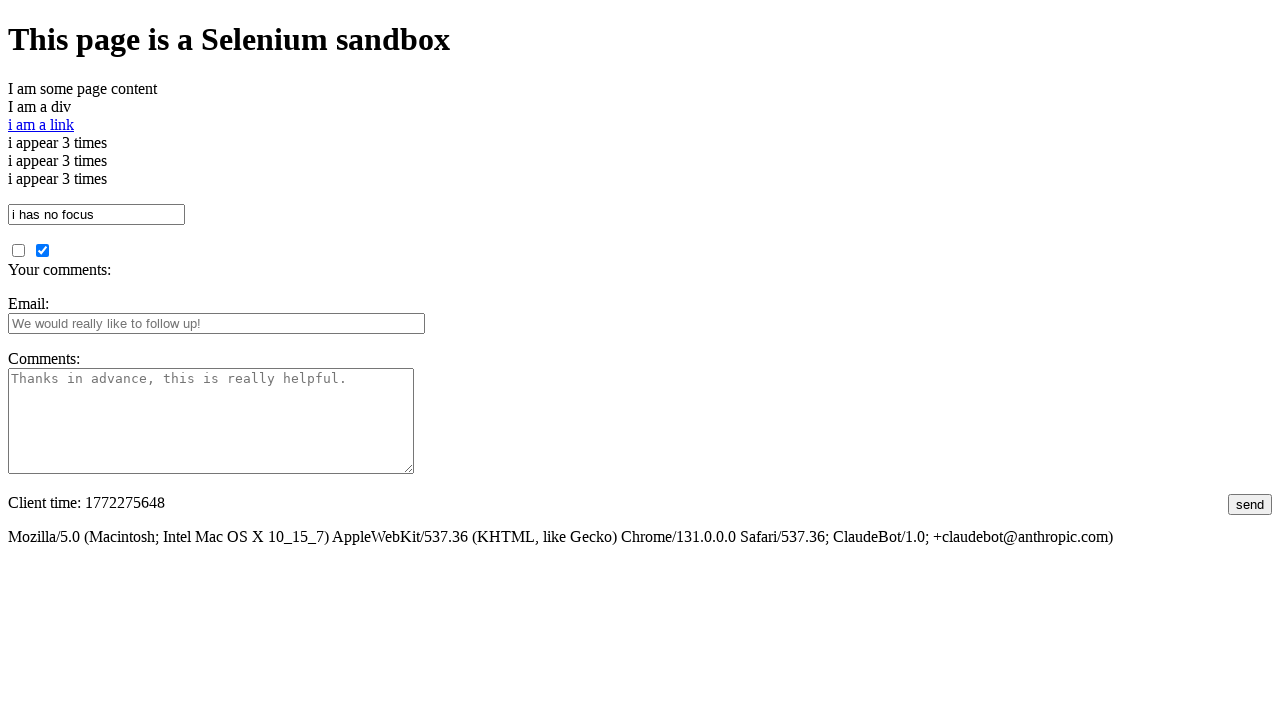